Tests navigation to the Blog page by clicking the link in the footer

Starting URL: https://www.crocoder.dev

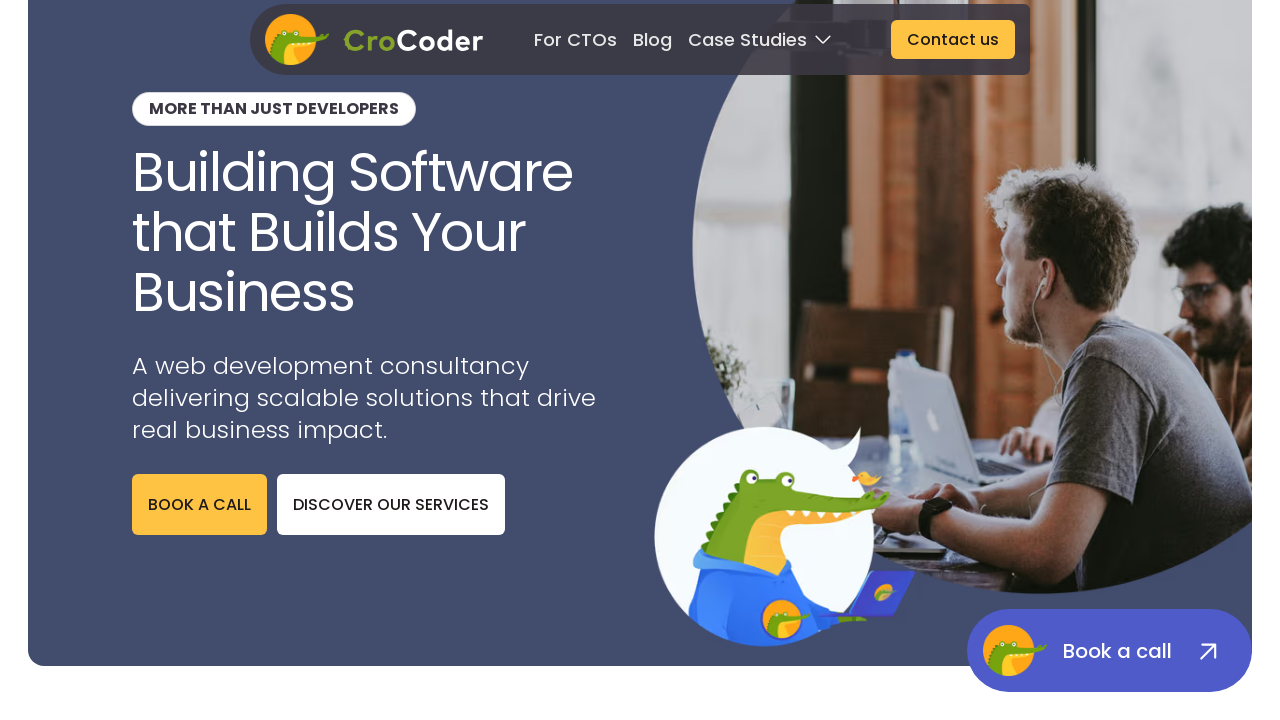

Navigated to https://www.crocoder.dev
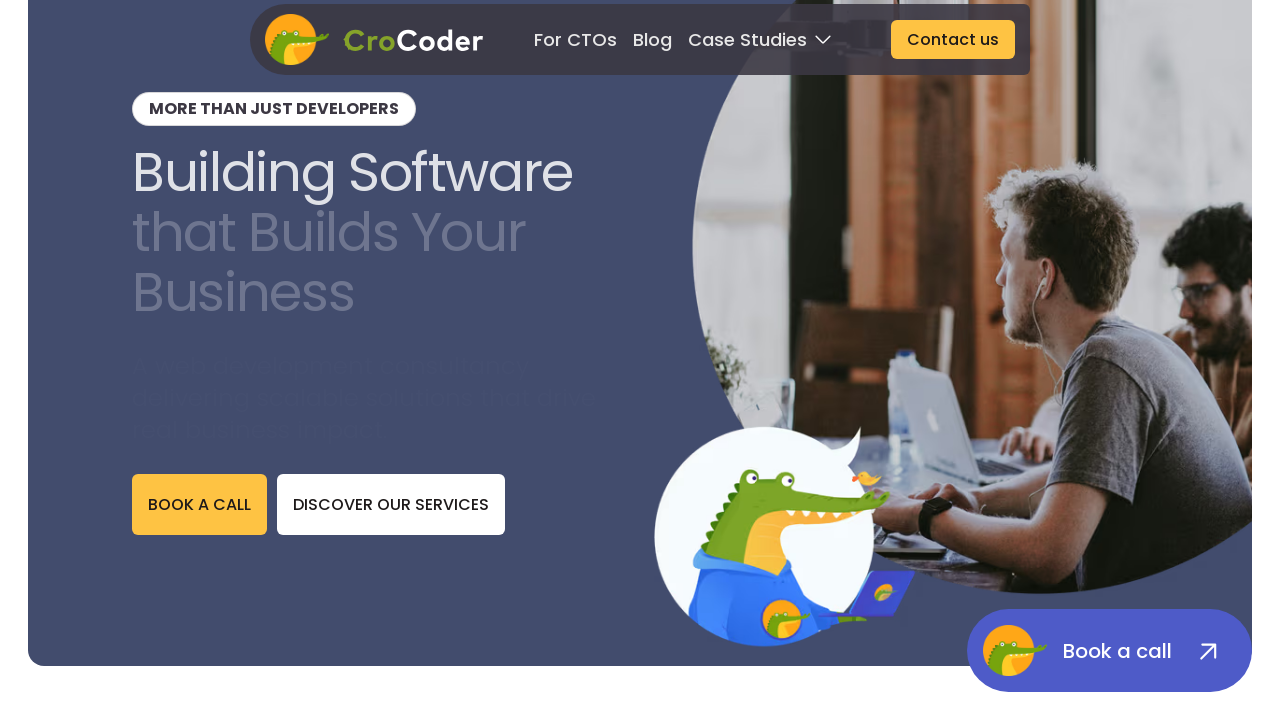

Clicked Blog link in footer at (825, 471) on footer >> text=Blog
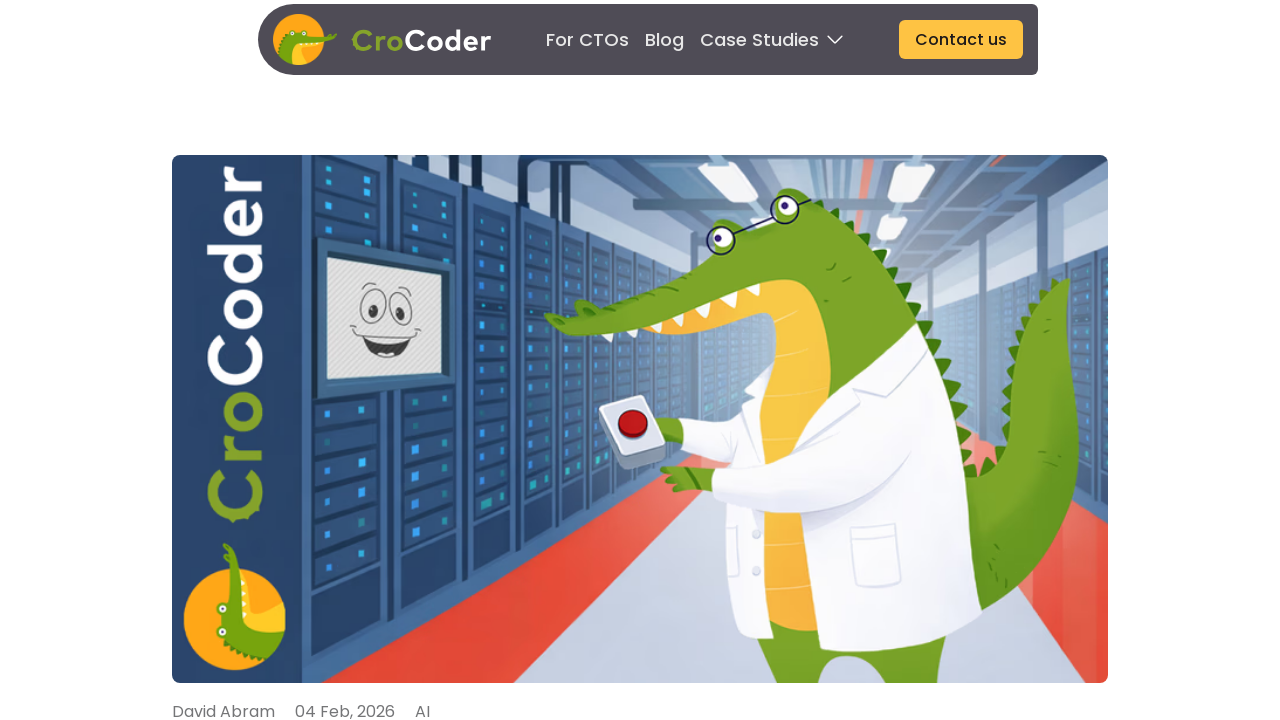

Successfully navigated to Blog page at https://www.crocoder.dev/blog
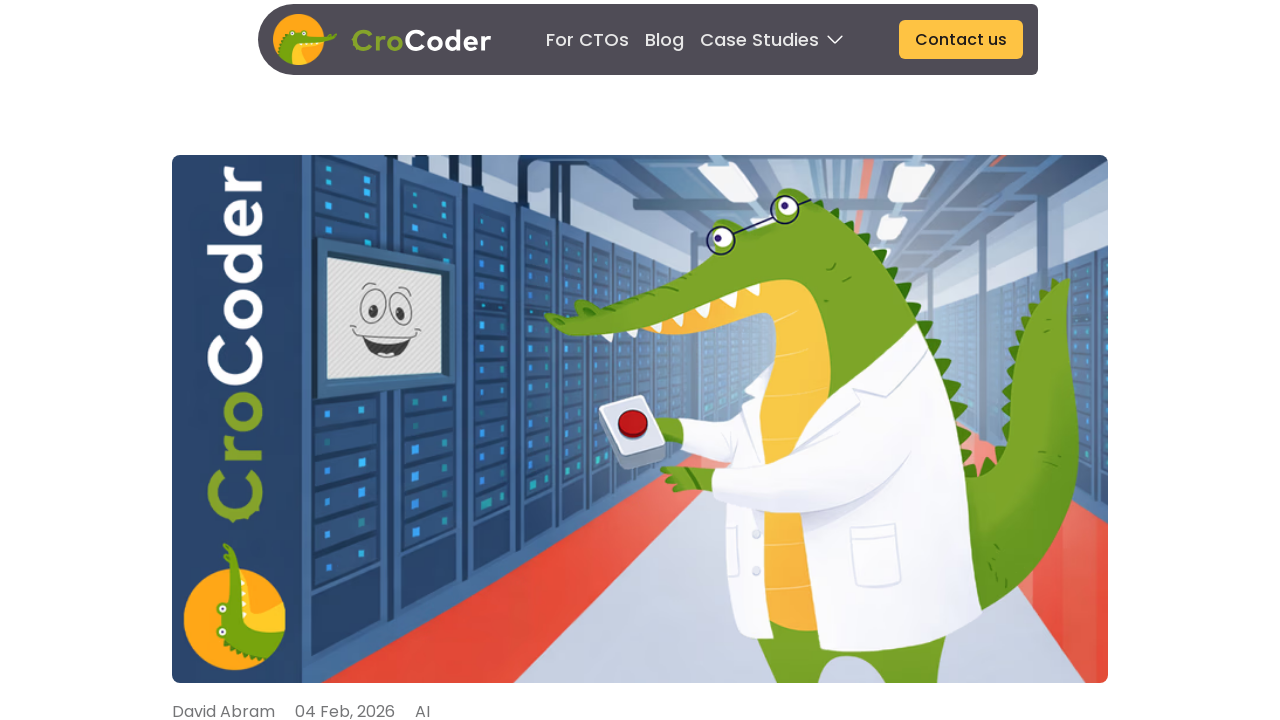

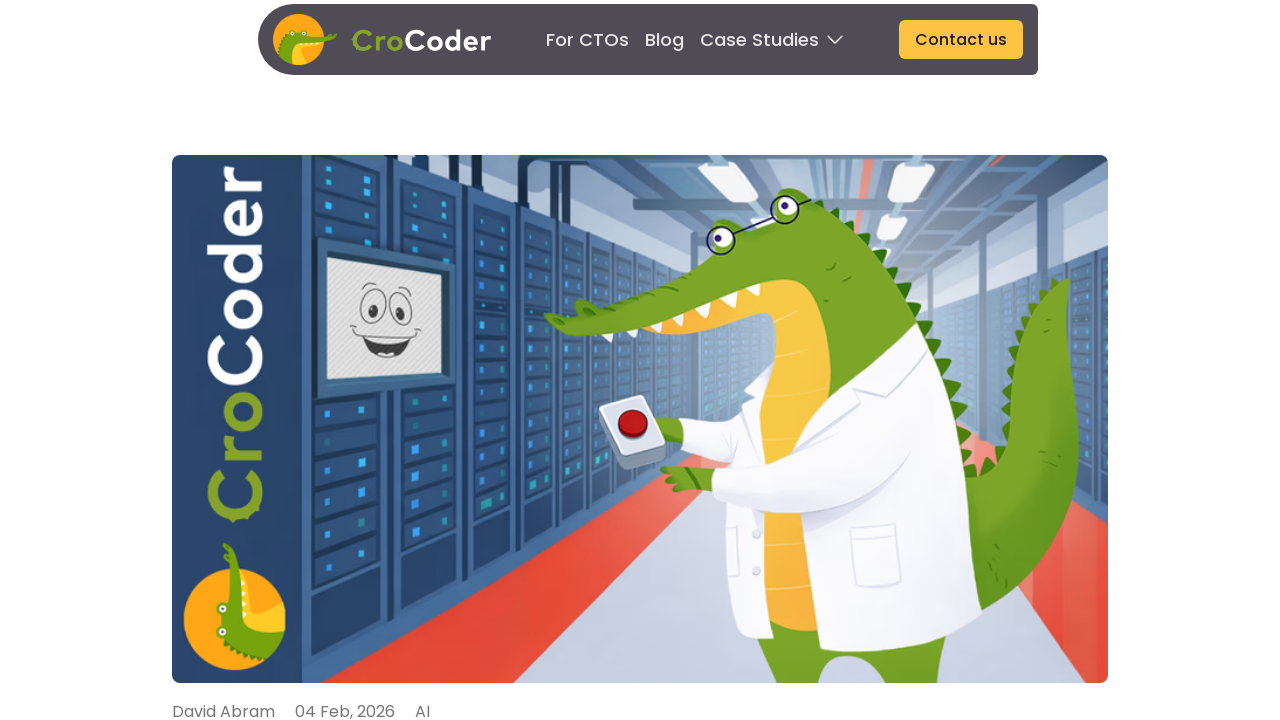